Tests simple drag and drop functionality by dragging an element to a drop target and verifying it shows "Dropped" text.

Starting URL: https://demoqa.com/droppable

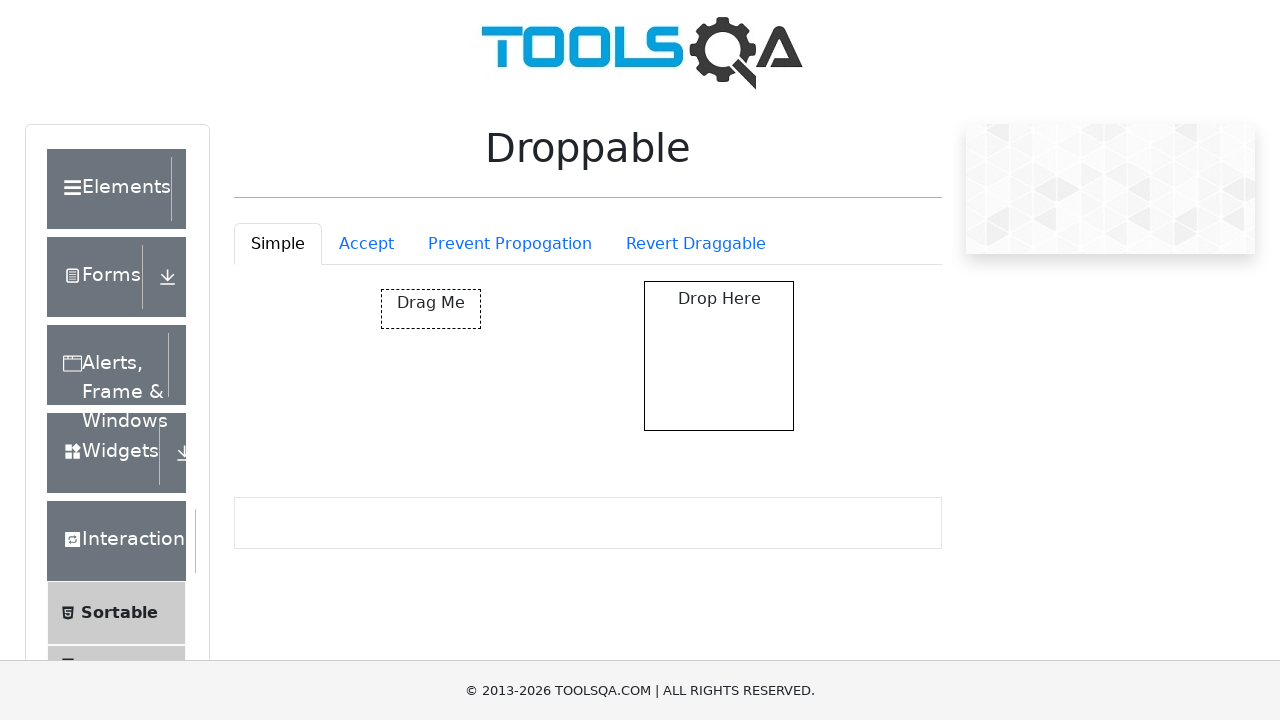

Clicked on Simple tab to navigate to simple droppable test at (278, 244) on #droppableExample-tab-simple
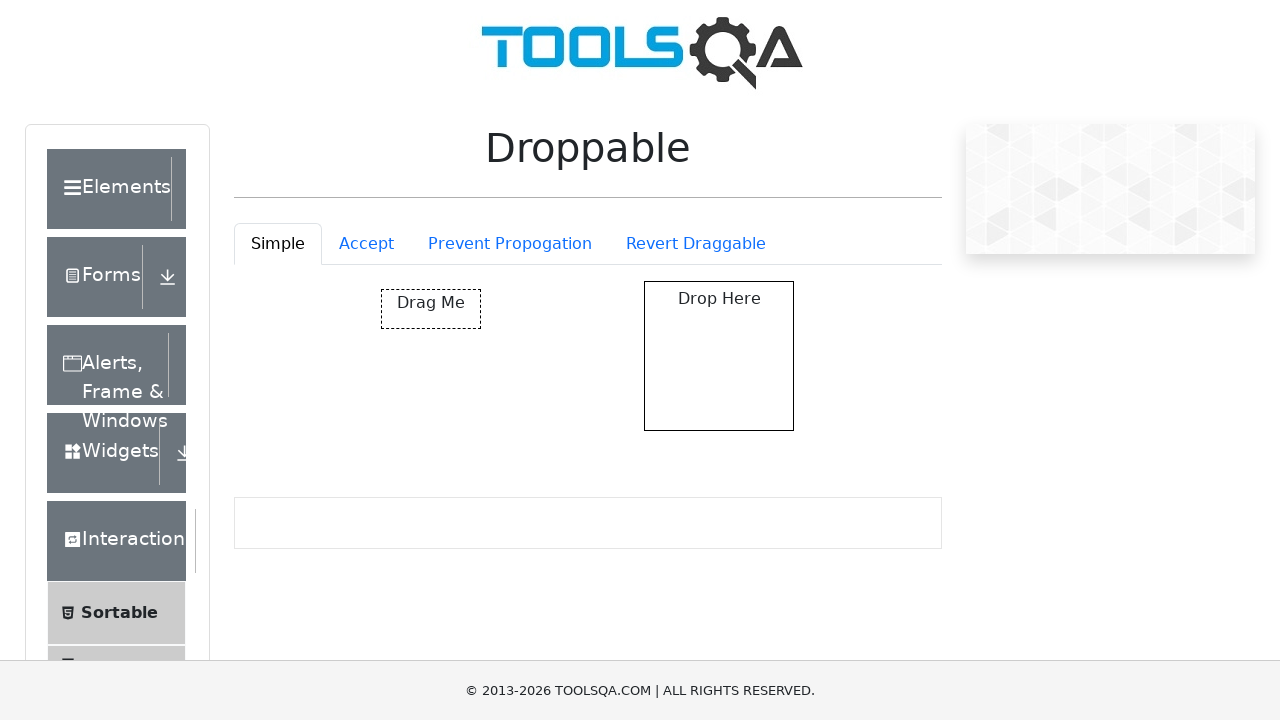

Waited for draggable element to be visible
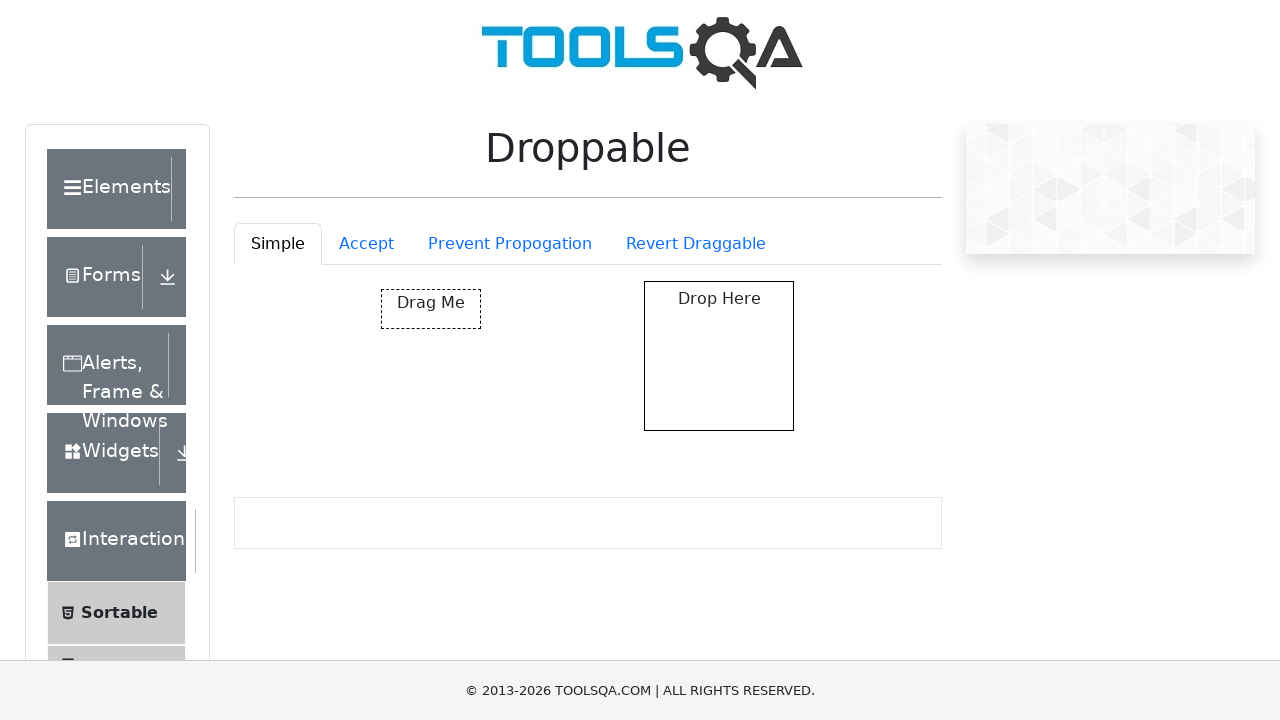

Waited for droppable element to be visible
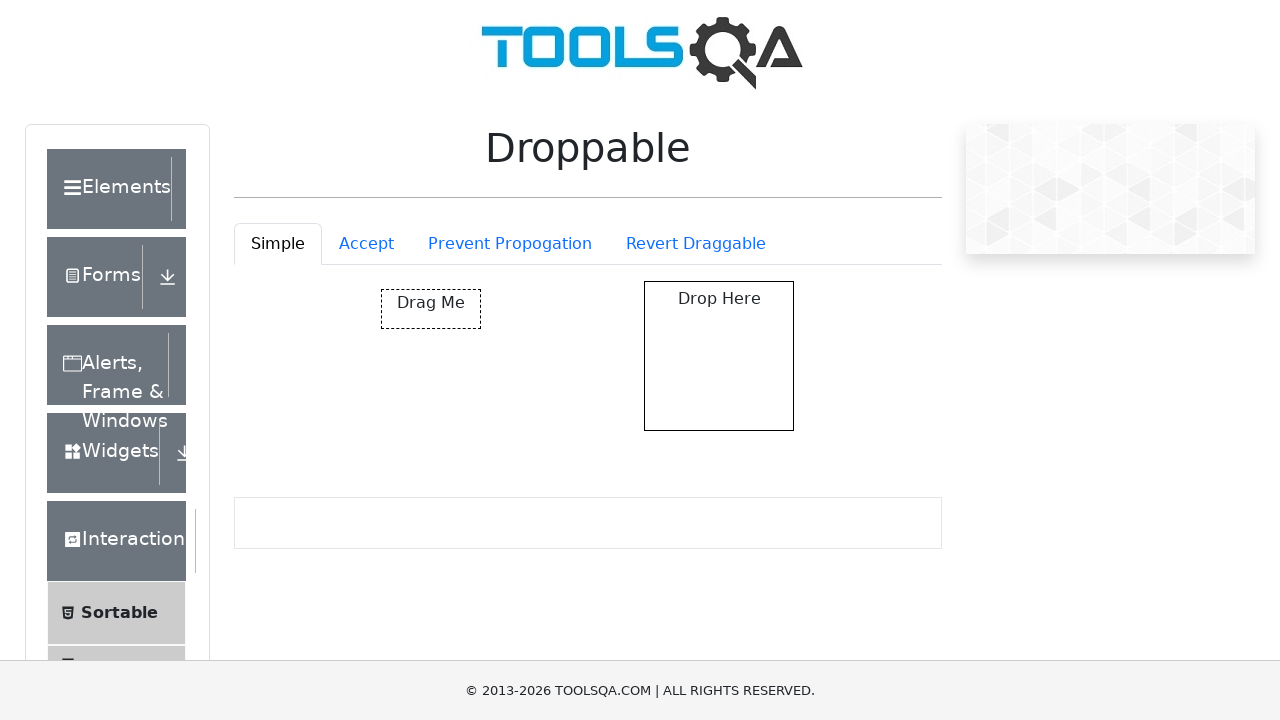

Performed drag and drop from draggable element to droppable target at (719, 356)
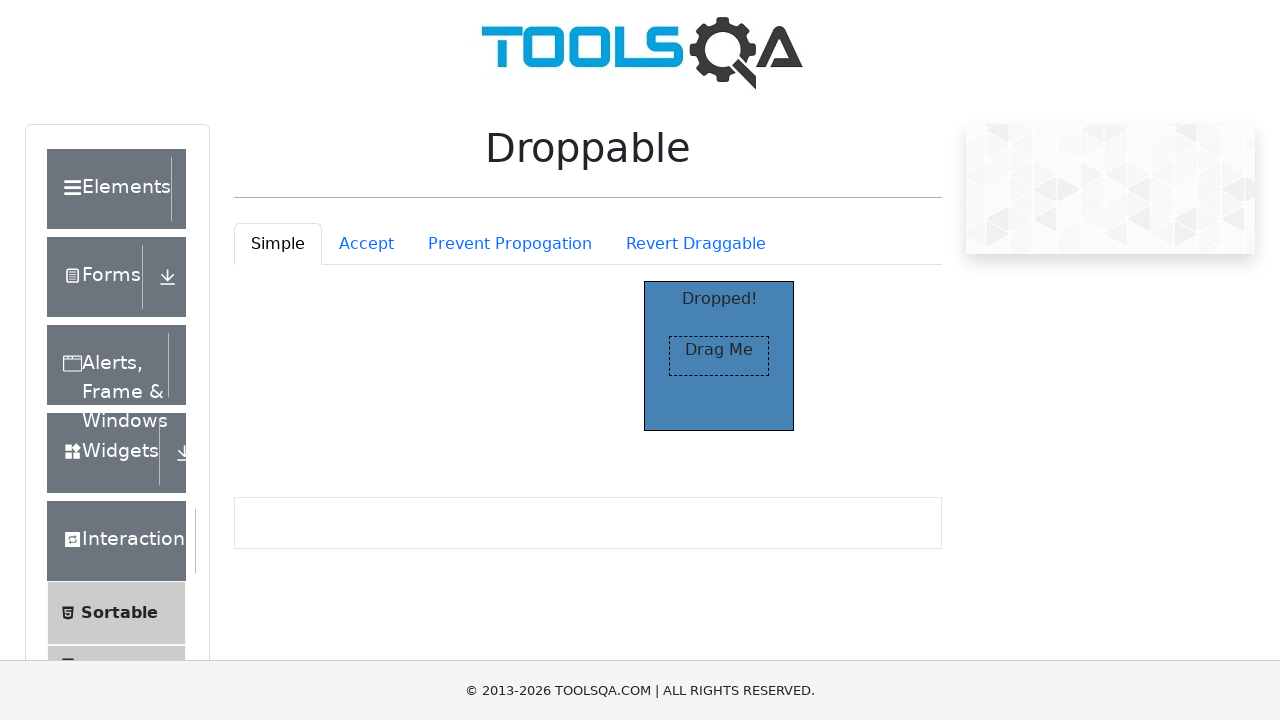

Verified drop target now displays 'Dropped' text
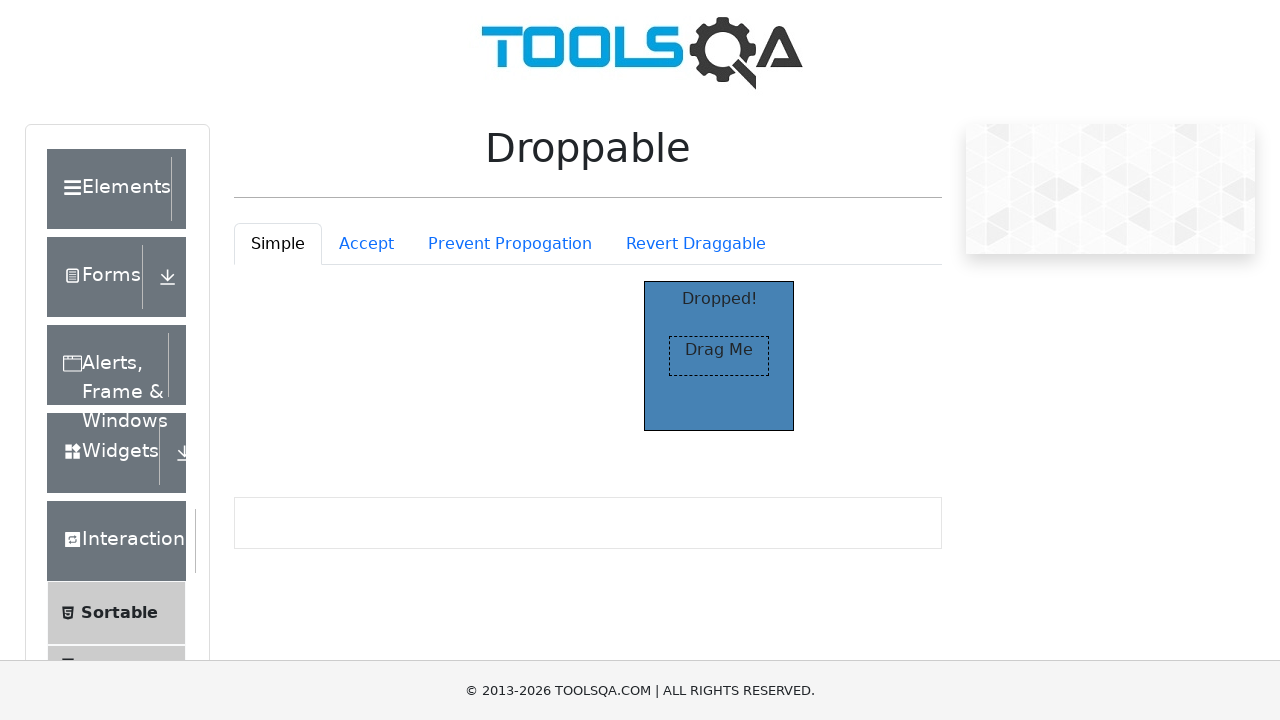

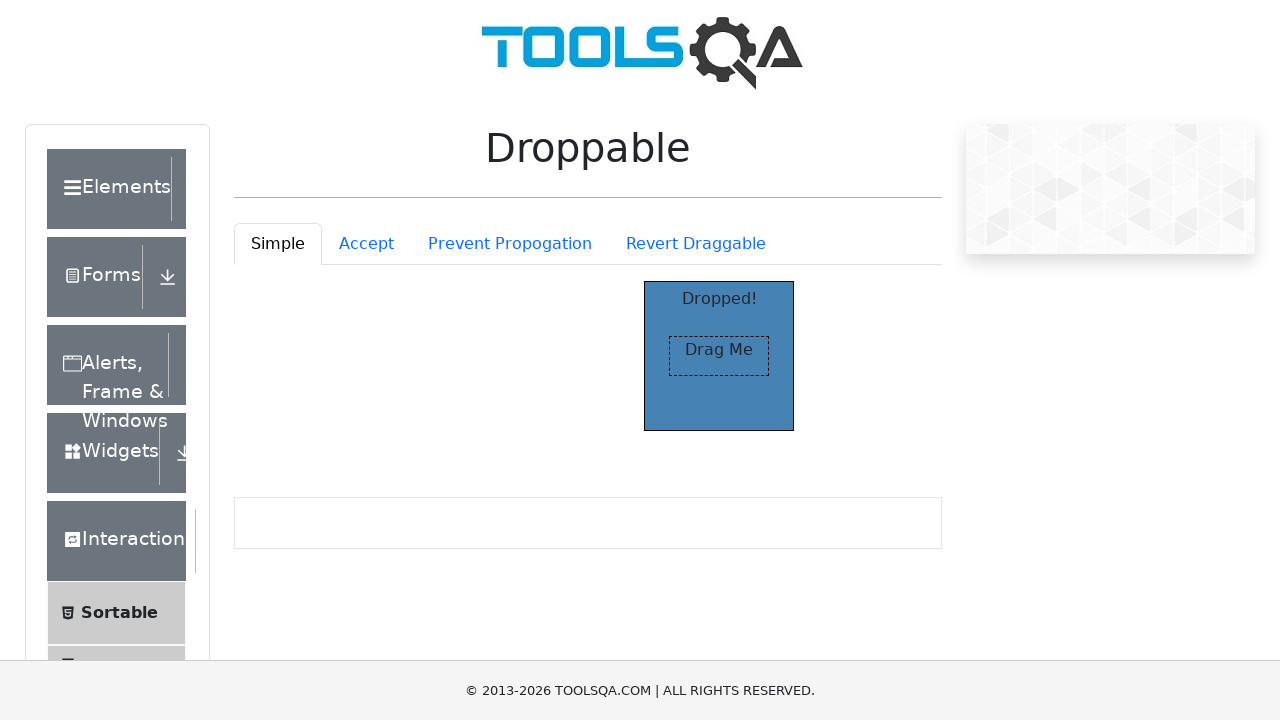